Navigates to the login page and verifies the label elements are present with expected text

Starting URL: https://the-internet.herokuapp.com/

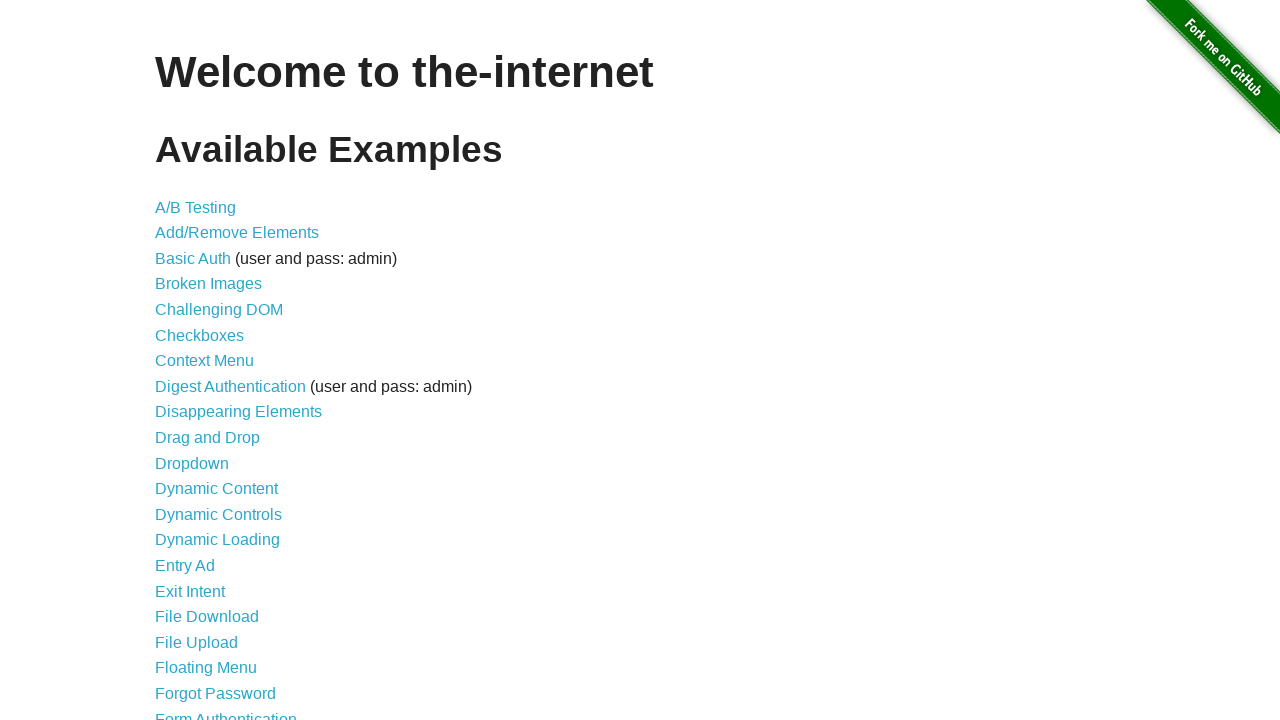

Clicked on Form Authentication link at (226, 712) on text=Form Authentication
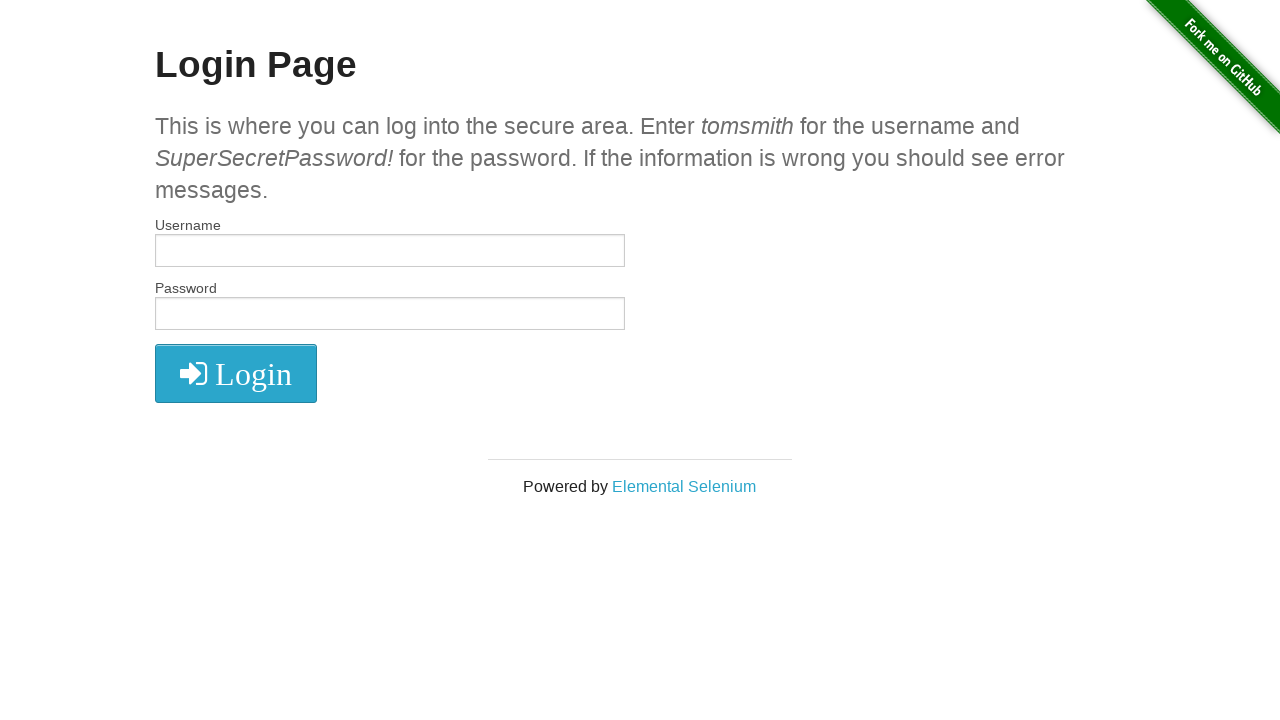

Waited for label elements to be visible
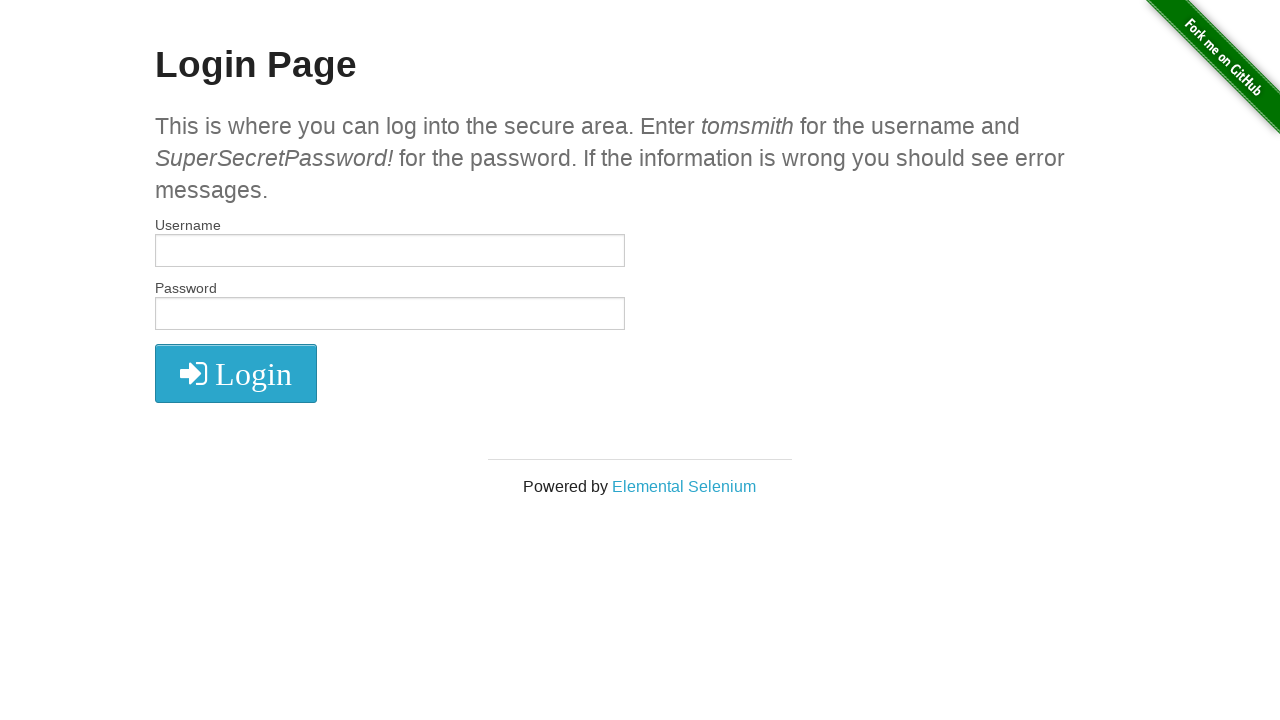

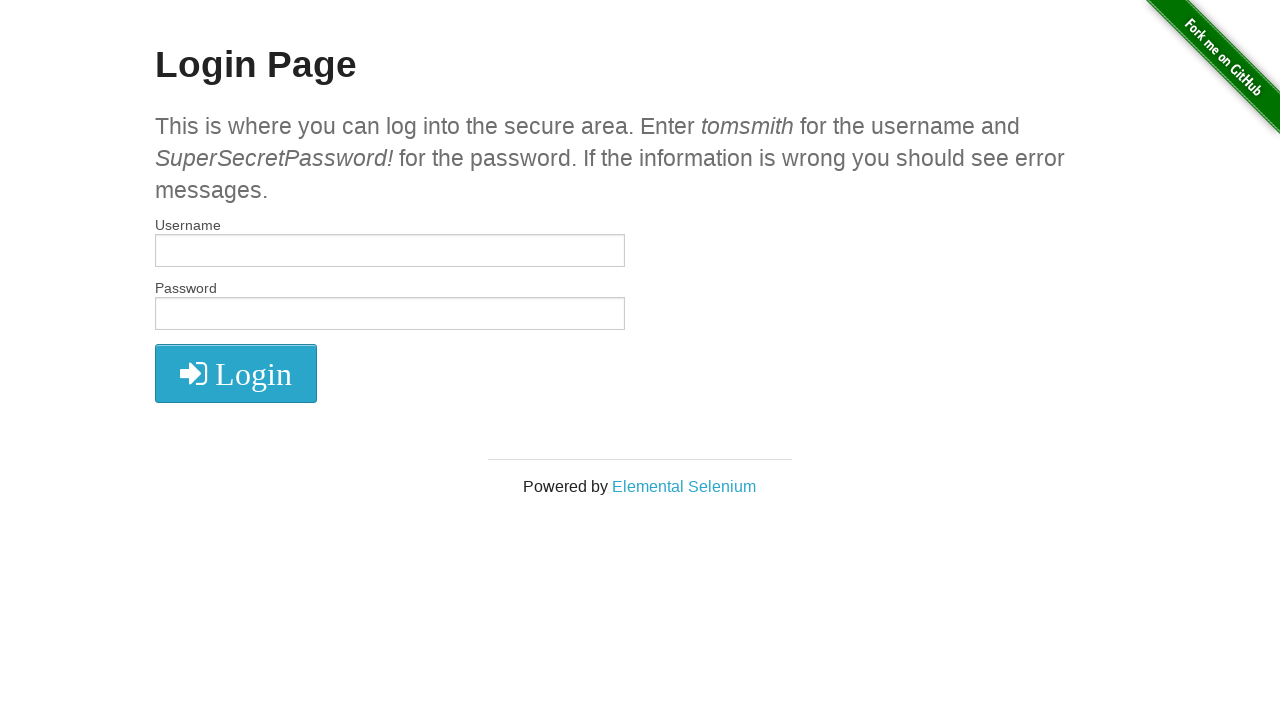